Tests JavaScript prompt handling by clicking a button to trigger a JS prompt, entering text into the prompt, accepting it, and verifying the result text is displayed.

Starting URL: https://the-internet.herokuapp.com/javascript_alerts

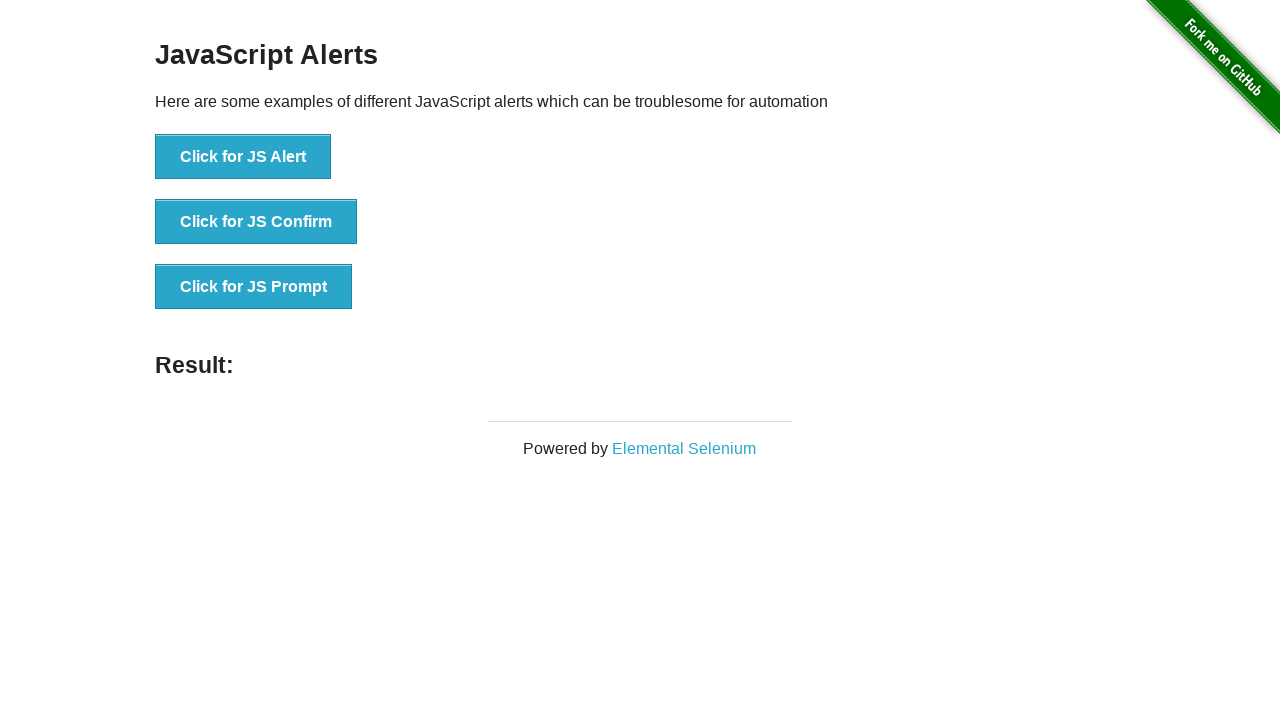

Set up dialog handler to accept prompt with text 'Earning'
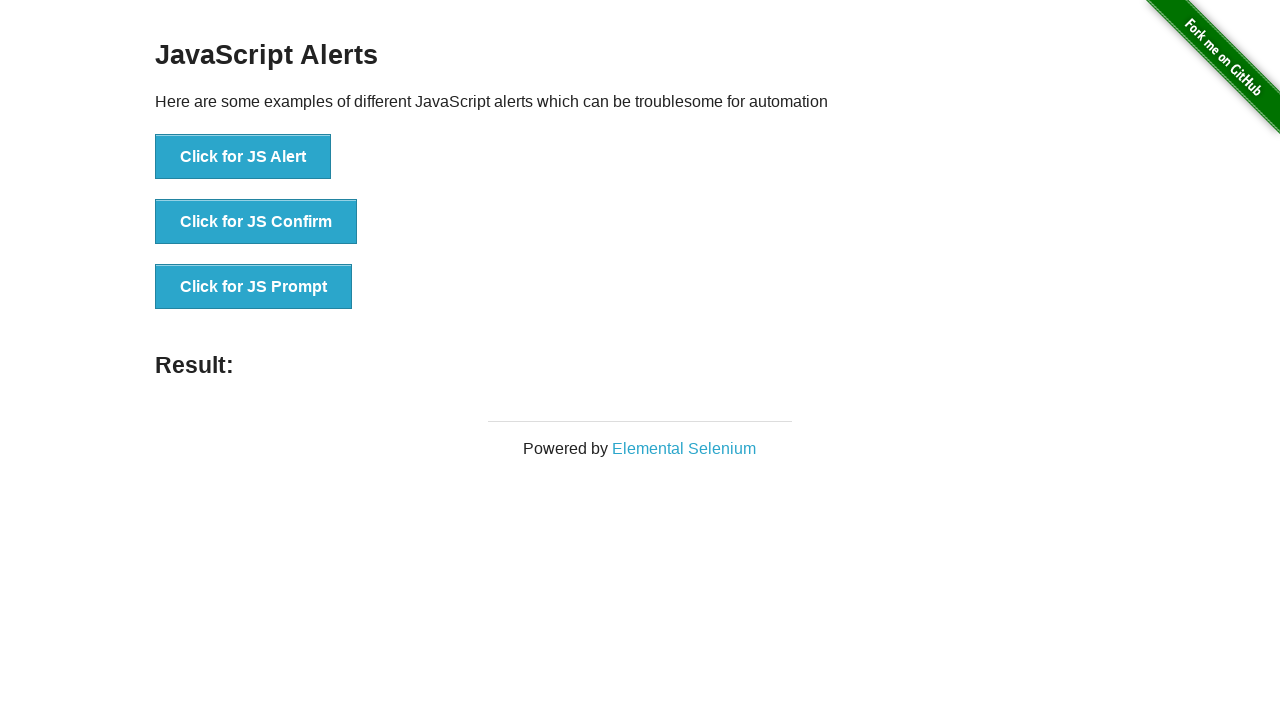

Clicked button to trigger JavaScript prompt at (254, 287) on xpath=//button[text()='Click for JS Prompt']
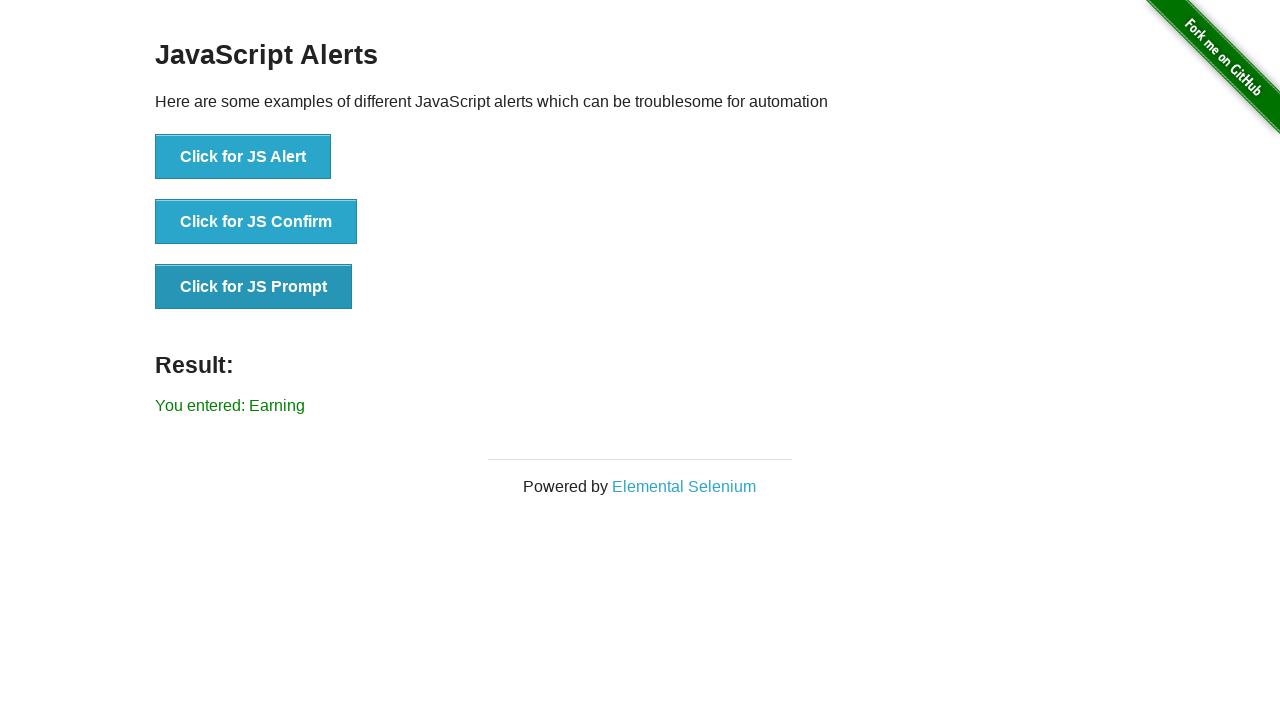

Result text element is now visible on the page
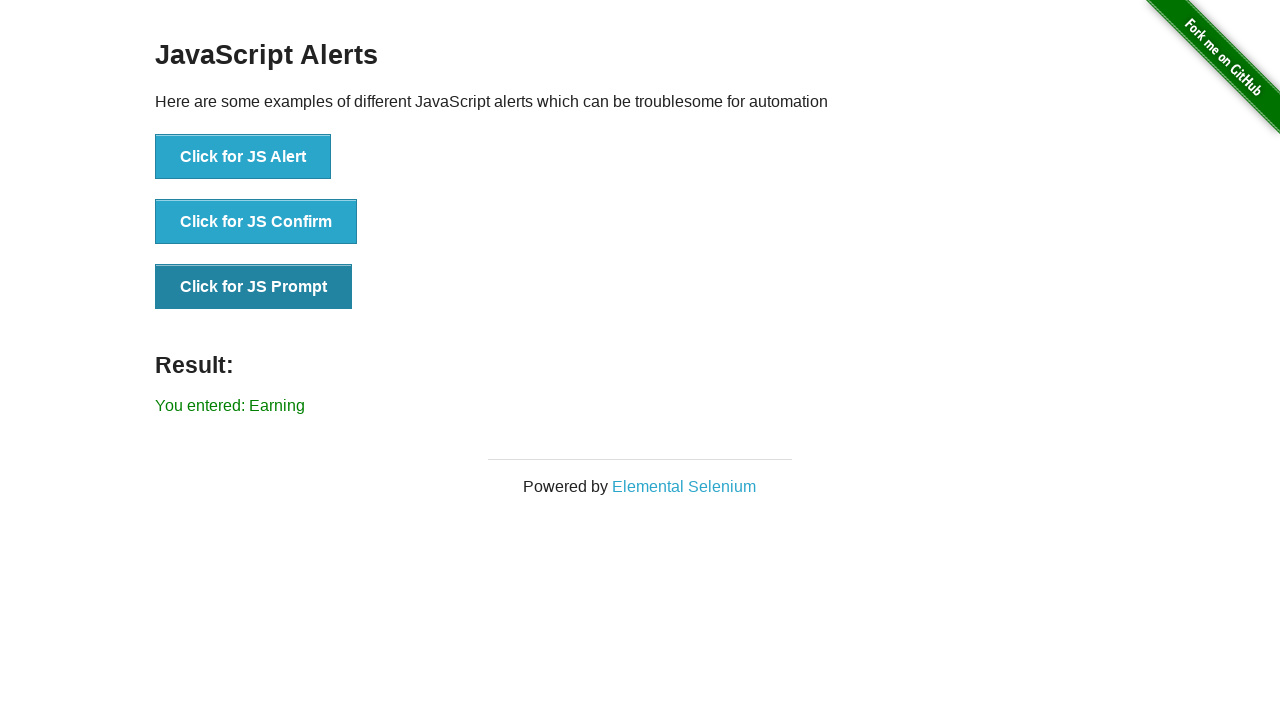

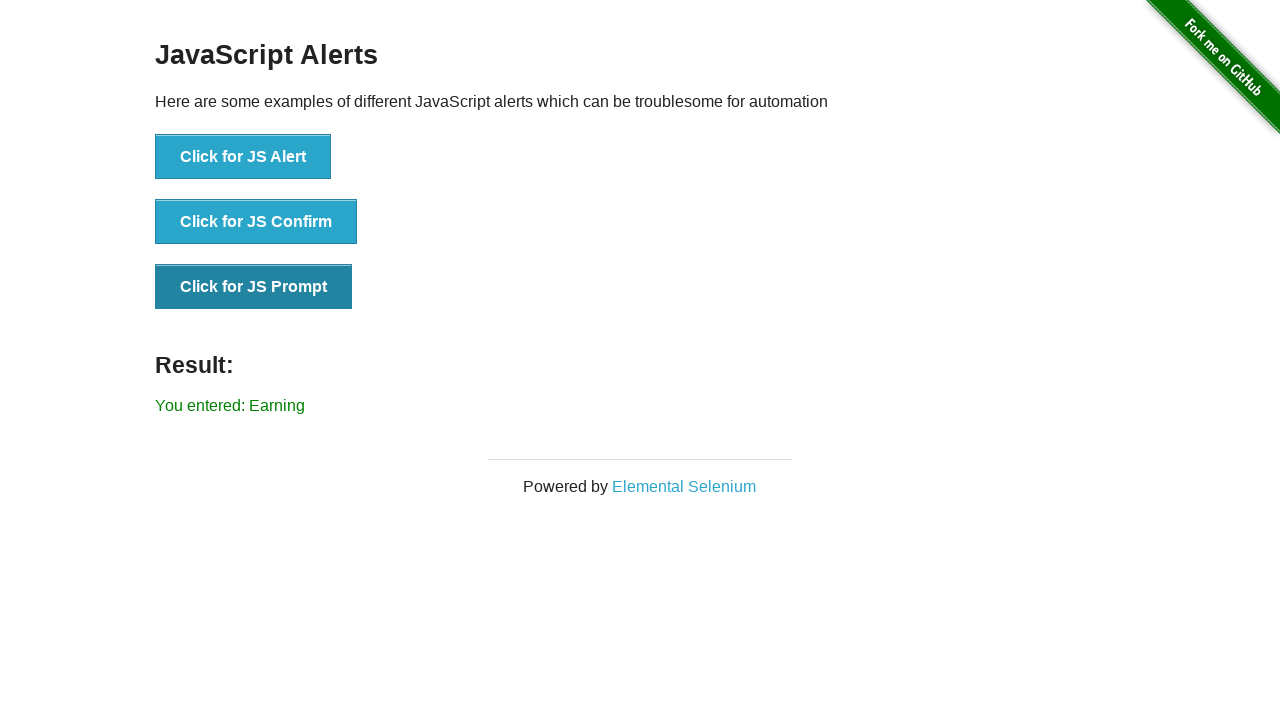